Tests the visibility of various form elements including email textbox, radio button, text area, and a label, then interacts with the displayed elements by filling text and clicking radio button.

Starting URL: https://automationfc.github.io/basic-form/index.html

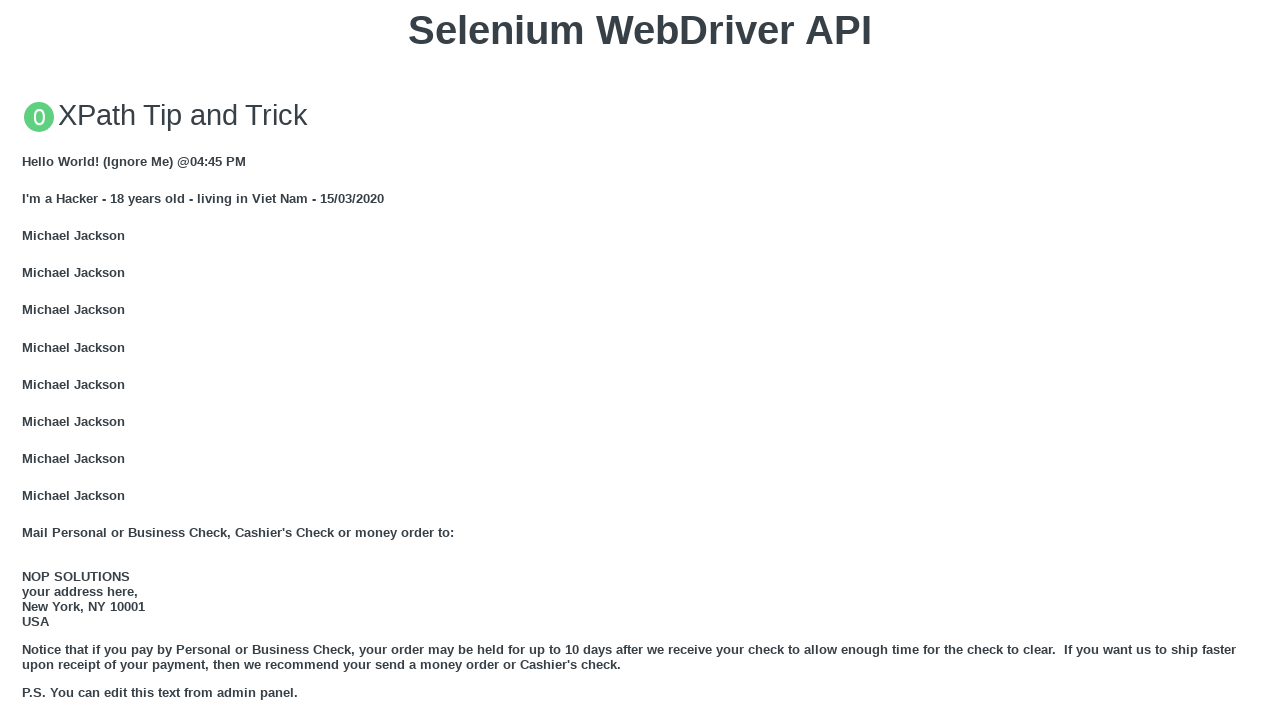

Waited for email textbox to load
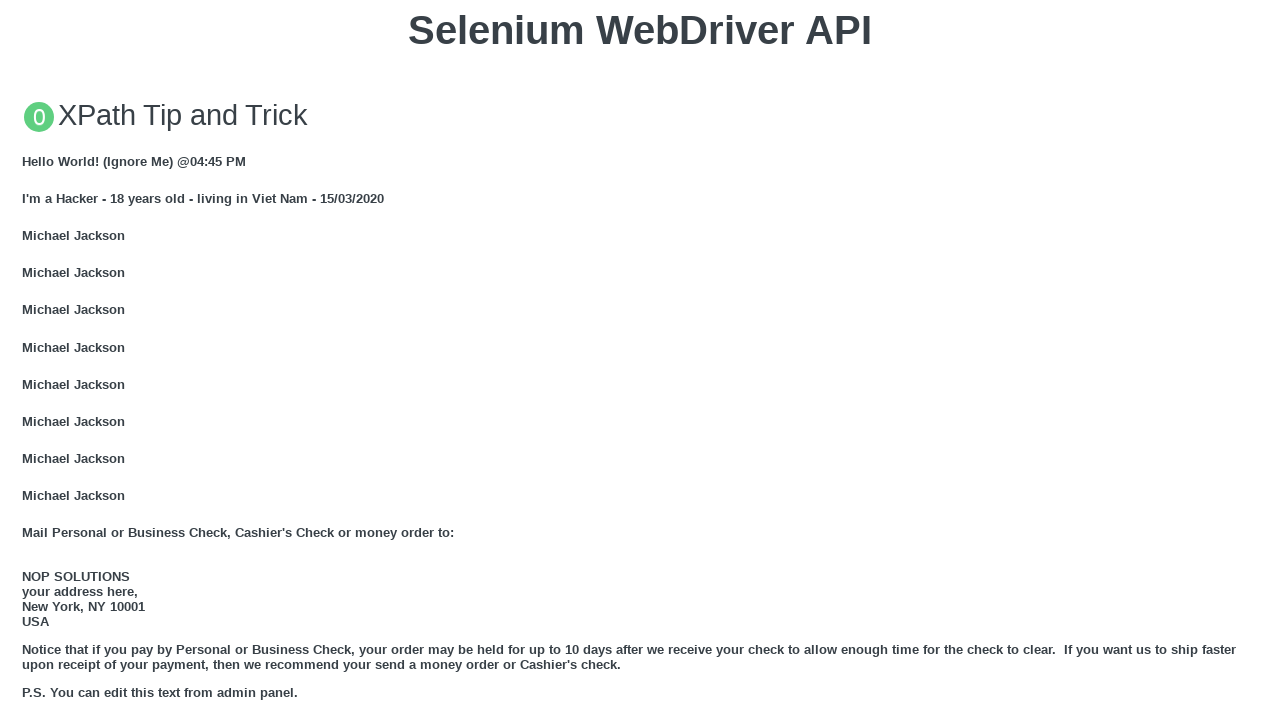

Located email textbox element
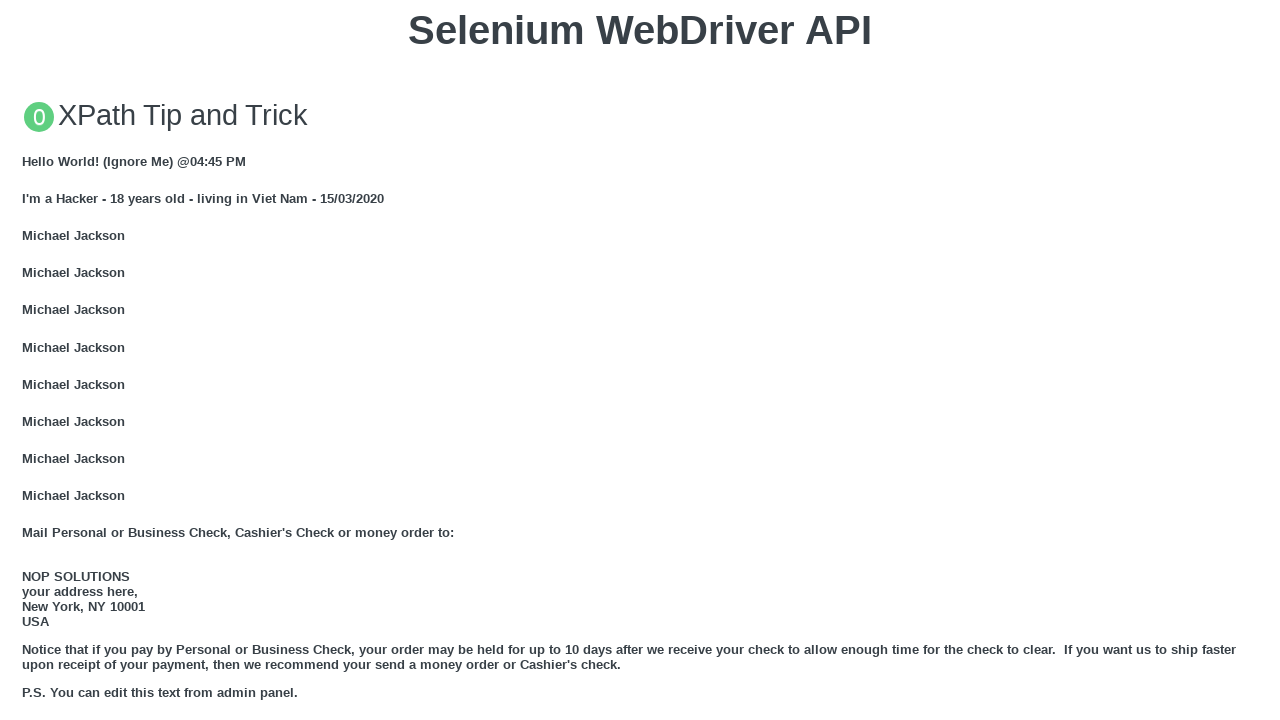

Email textbox is visible and filled with 'Automation testing' on input#mail
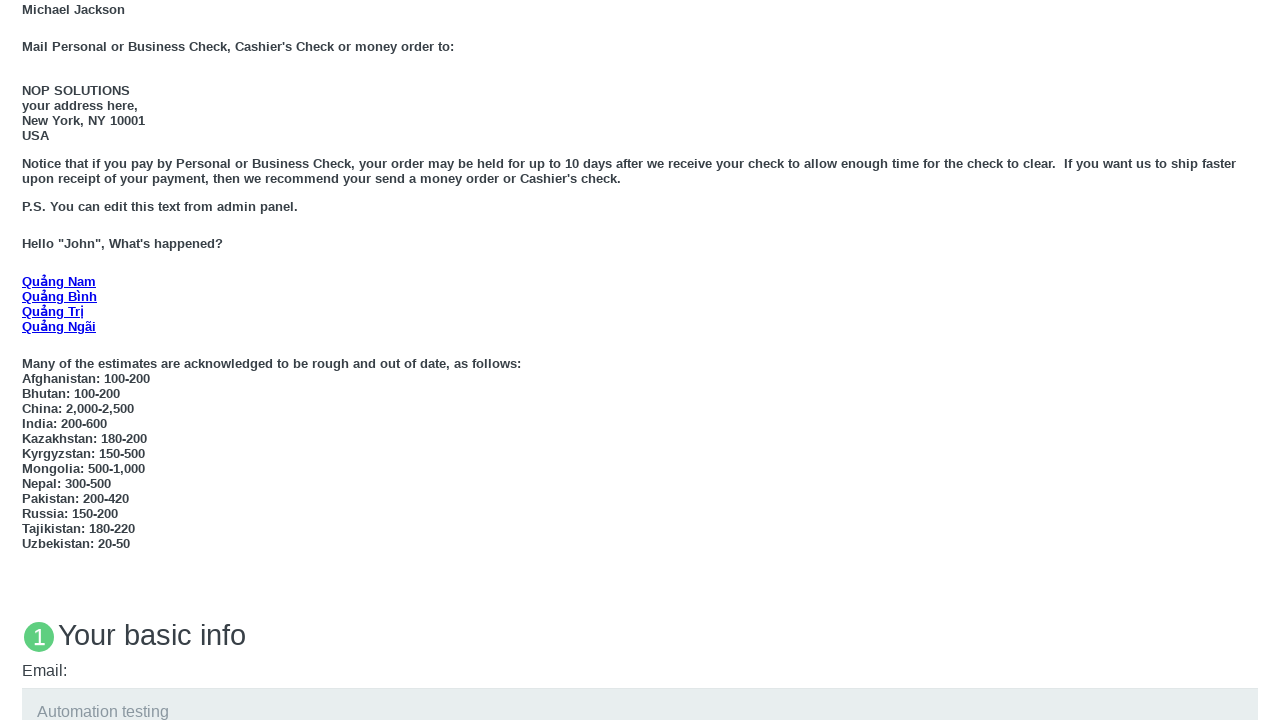

Located under 18 radio button element
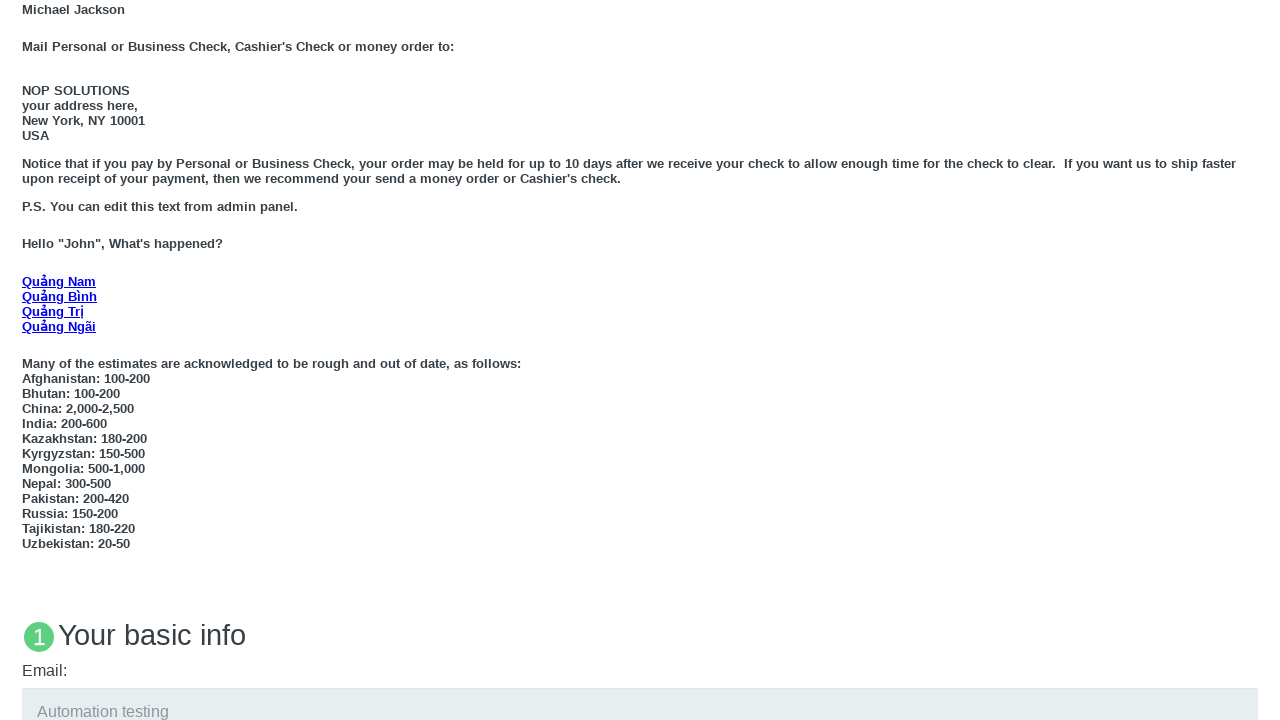

Under 18 radio button is visible and clicked at (28, 360) on input#under_18
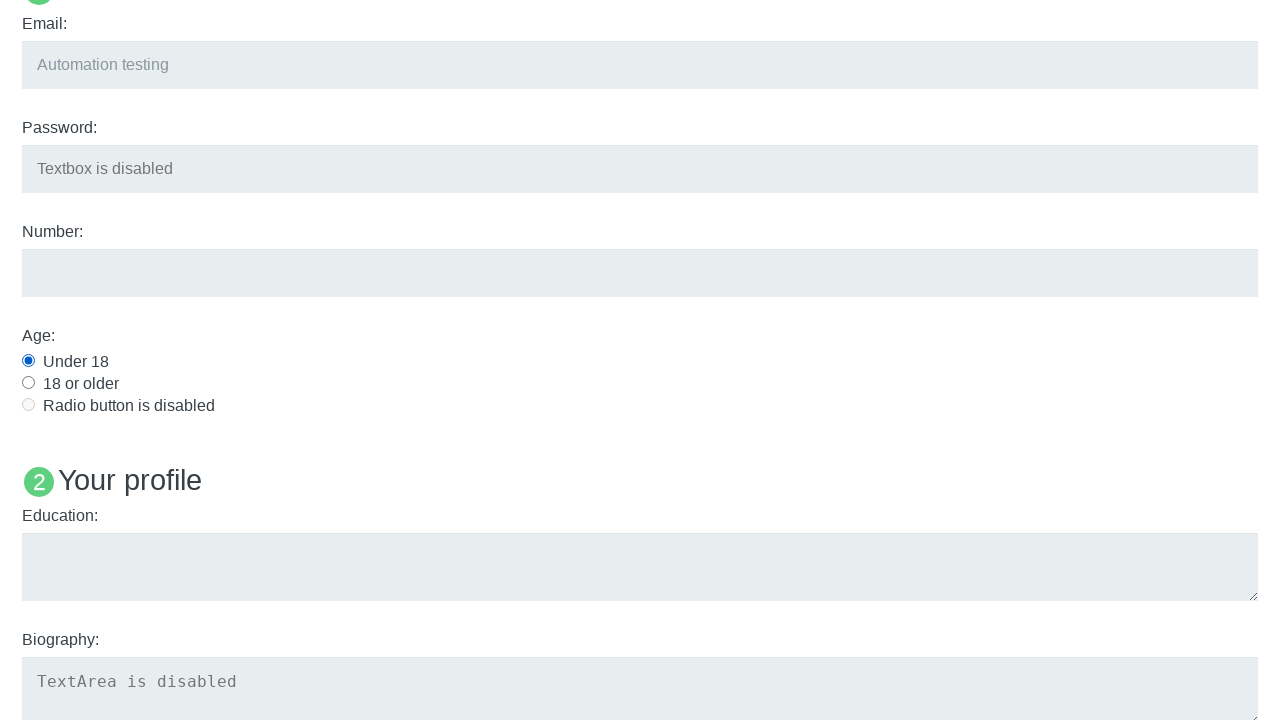

Located education textarea element
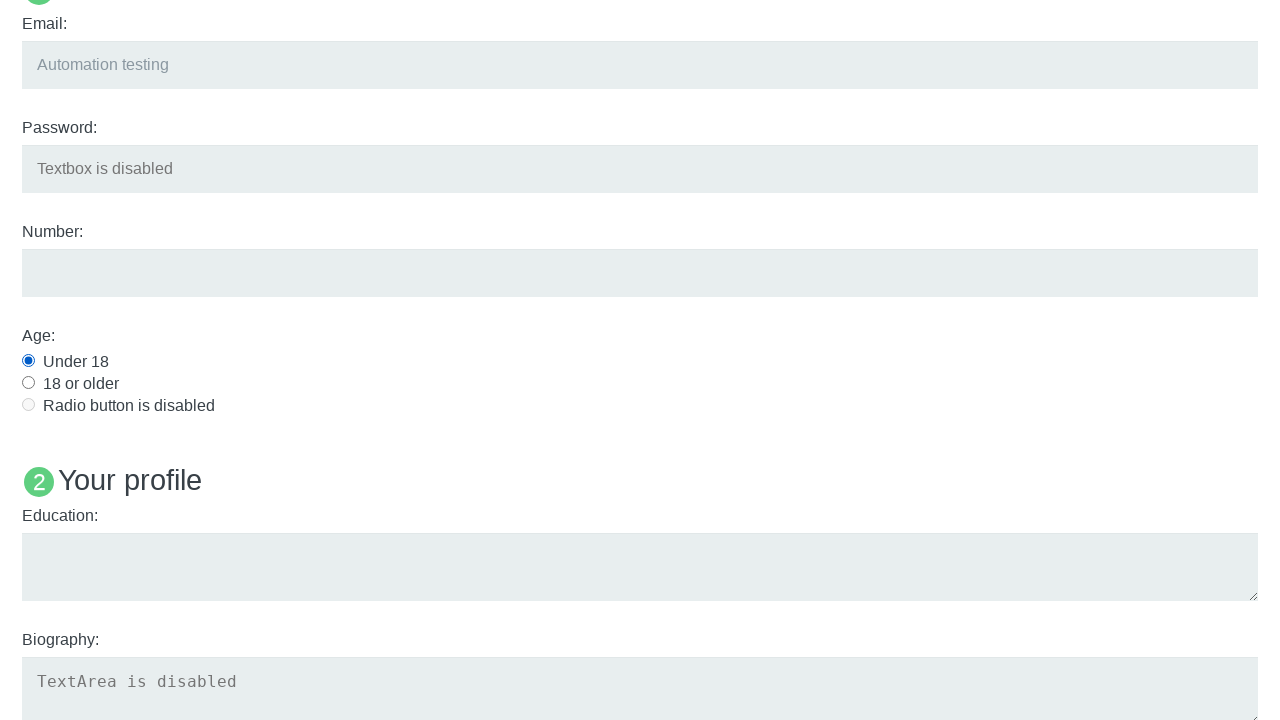

Education textarea is visible and filled with 'Automation testing' on textarea#edu
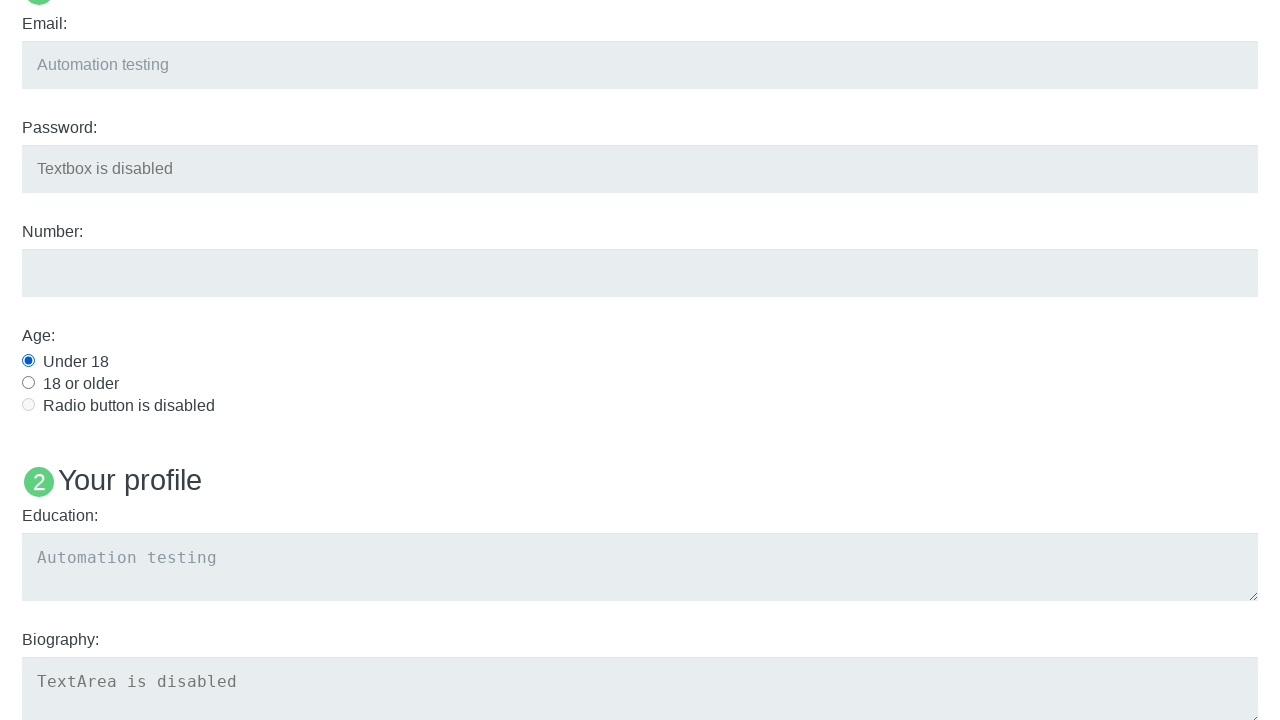

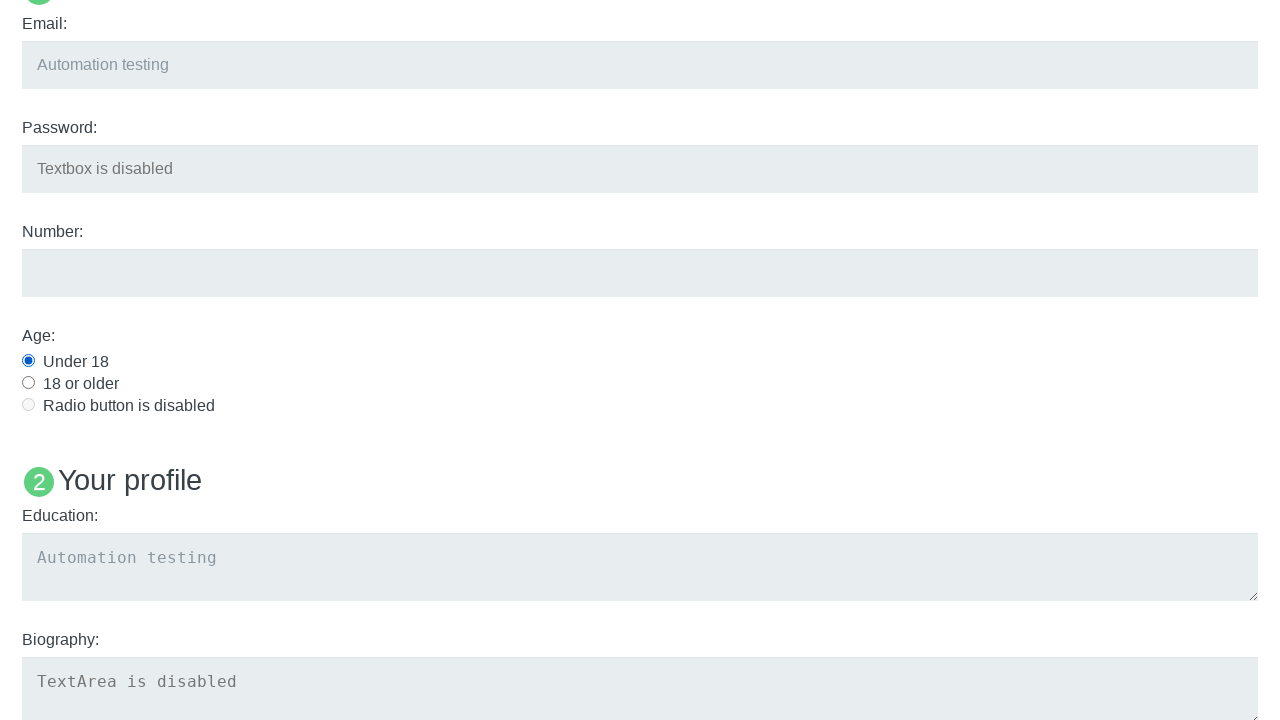